Tests a text box form by filling in full name, email, current address, and permanent address fields, then submitting and verifying the output displays the entered values.

Starting URL: https://demoqa.com/text-box

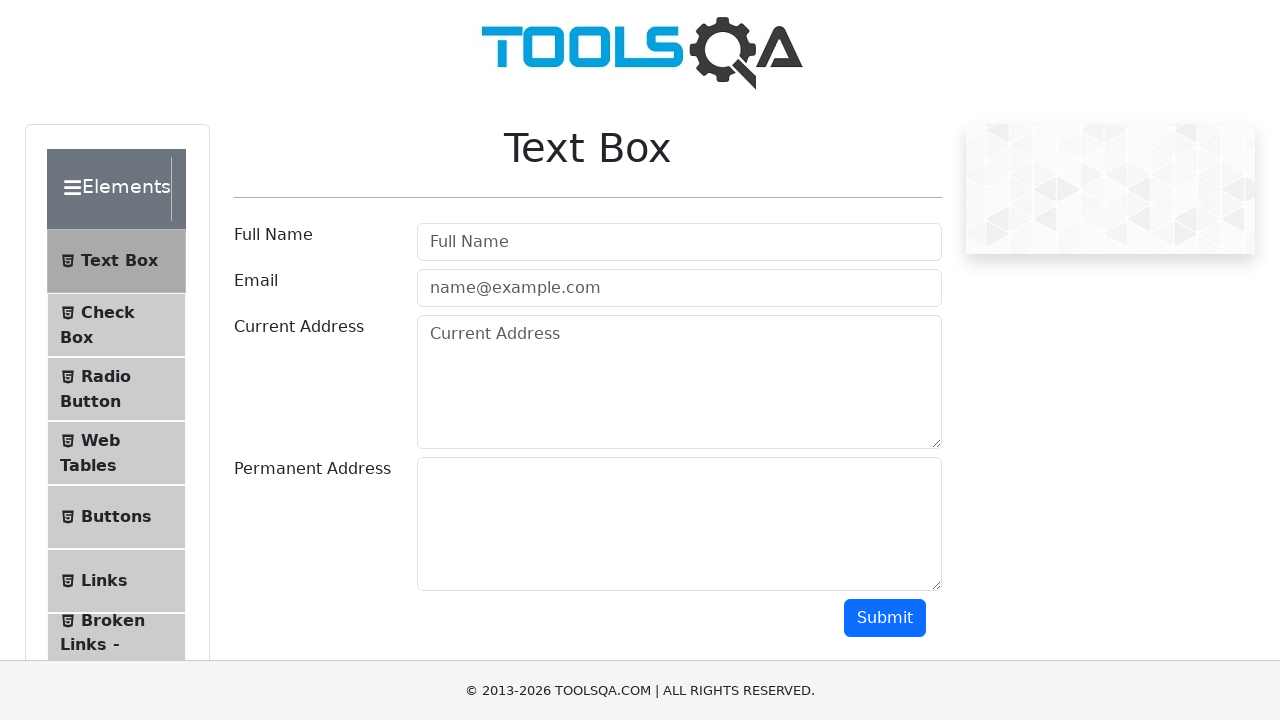

Filled full name field with 'Tester' on #userName
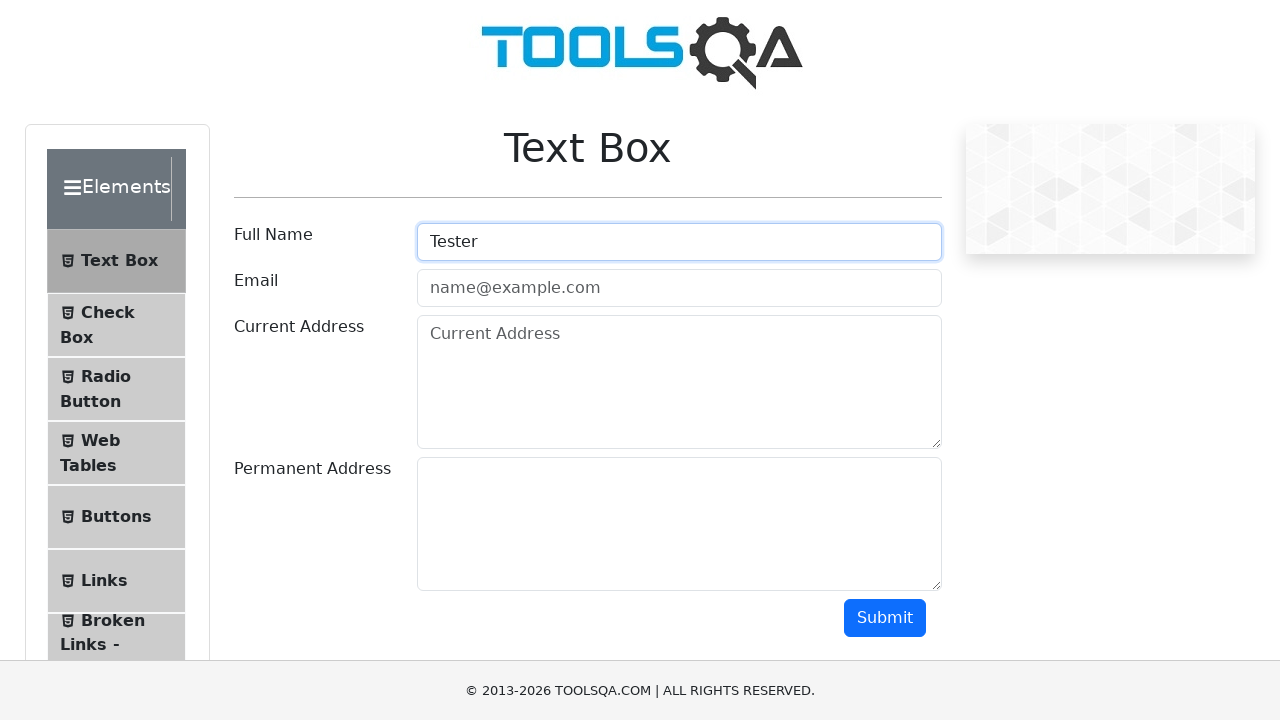

Filled email field with 'test@tester.com' on #userEmail
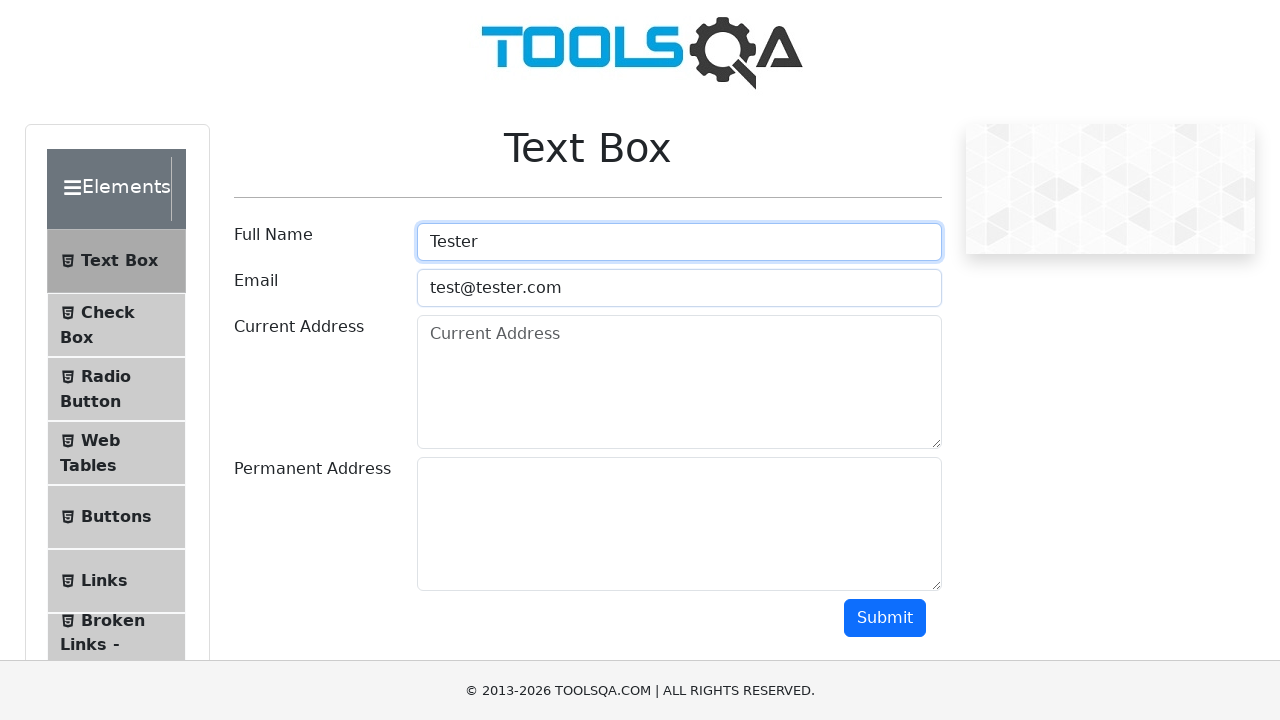

Filled current address field with 'Test Address' on #currentAddress
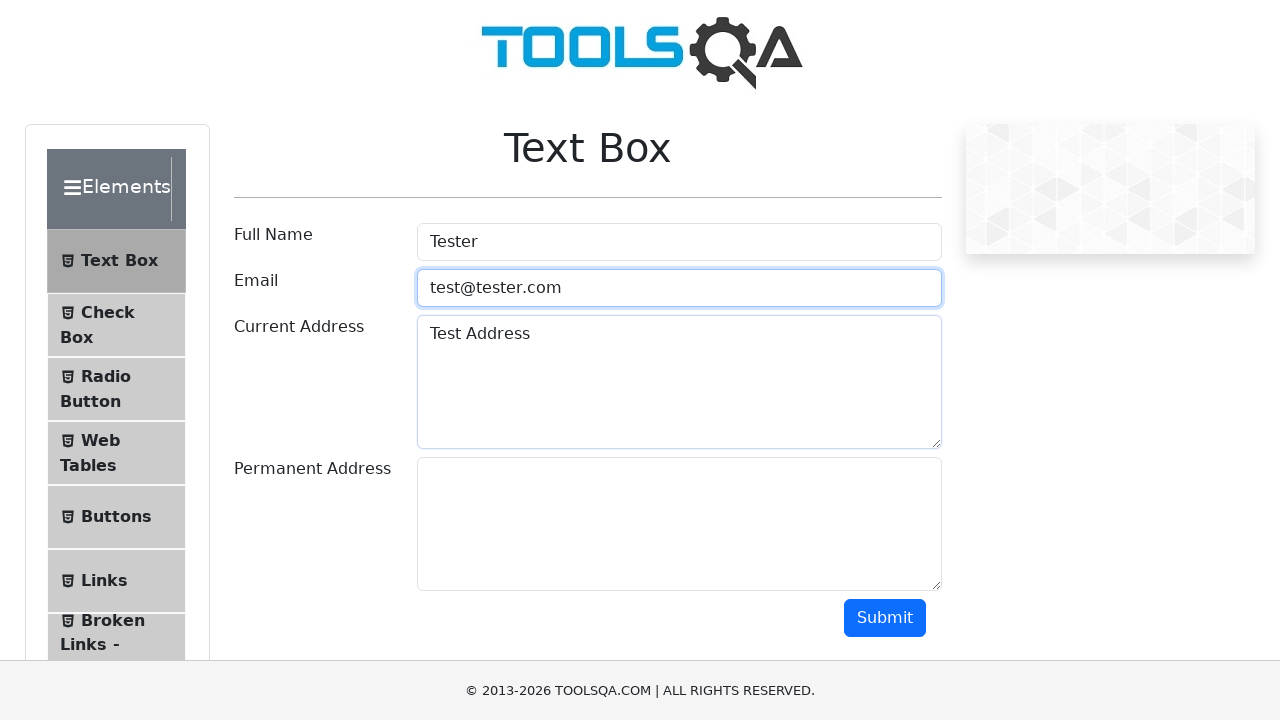

Filled permanent address field with 'Test Address 2' on #permanentAddress
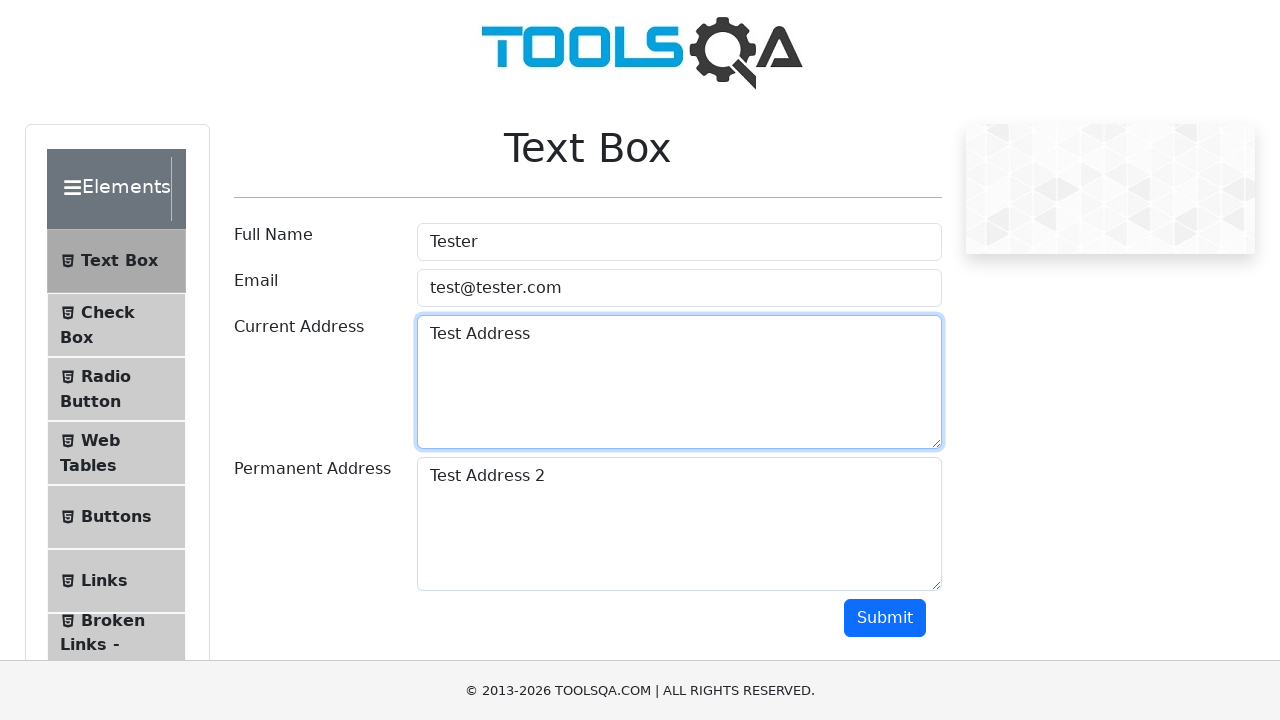

Scrolled down 200px to make submit button visible
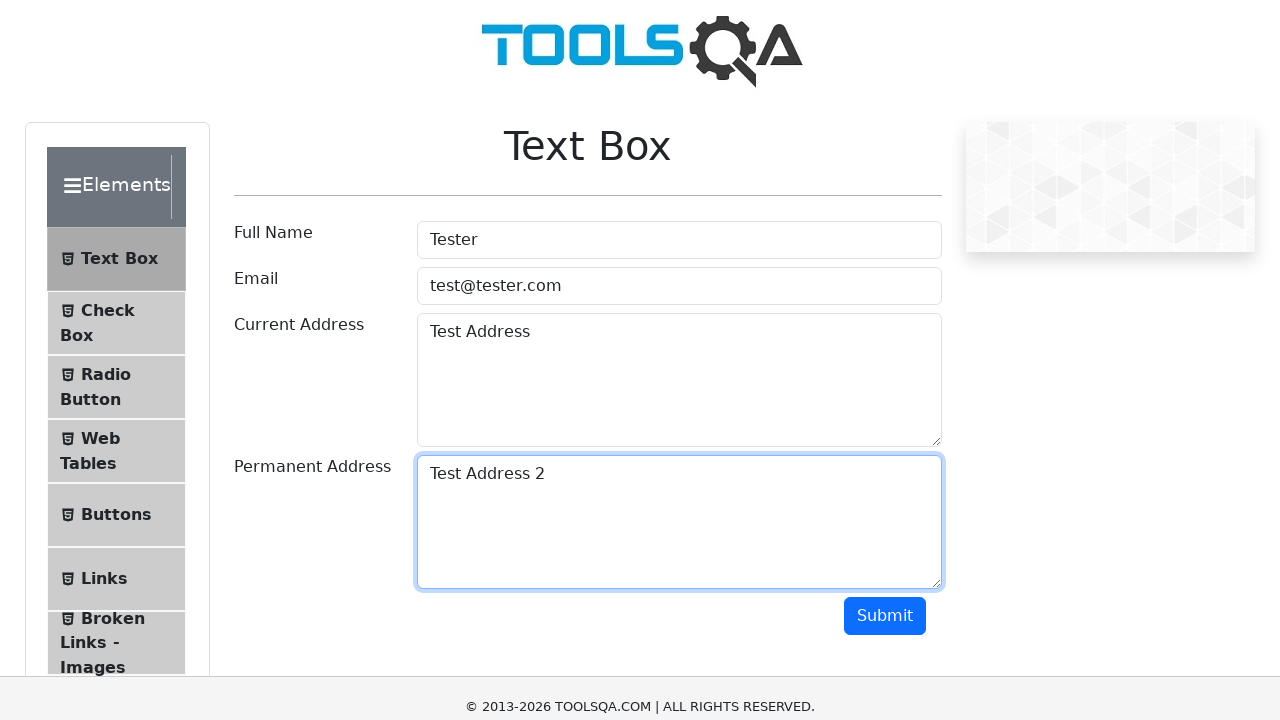

Clicked the submit button at (885, 418) on #submit
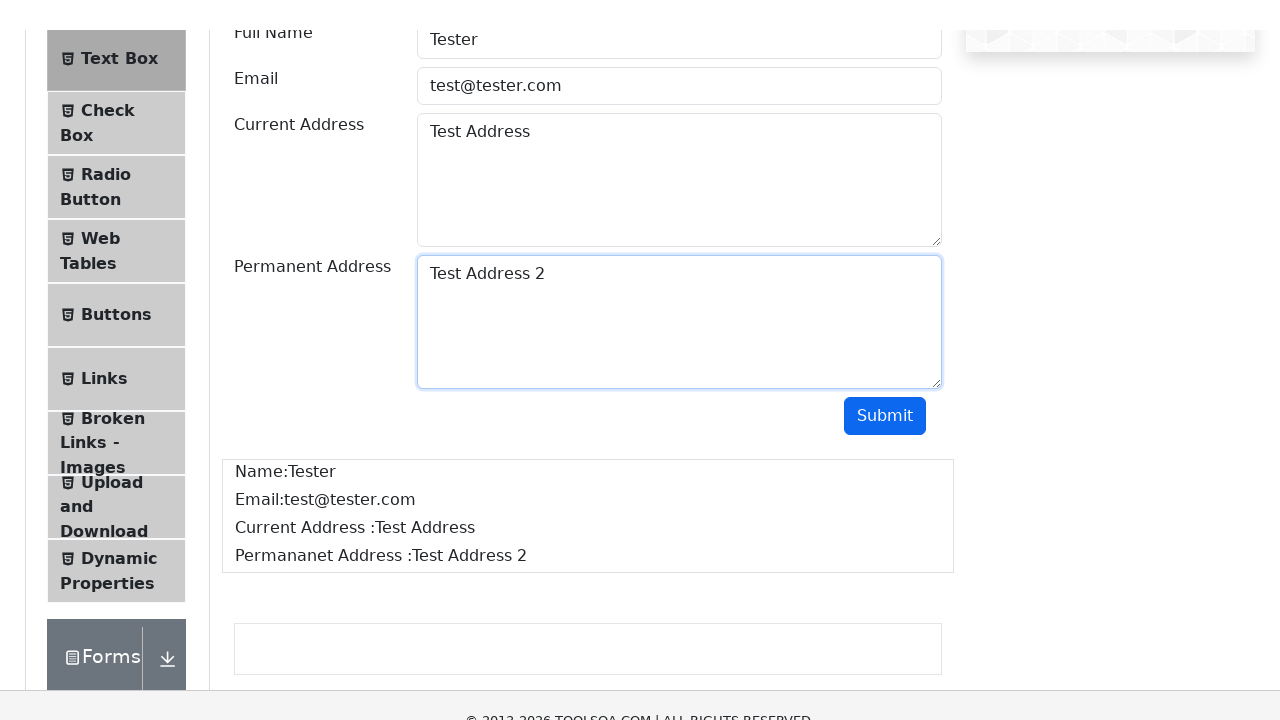

Output section with name field appeared after form submission
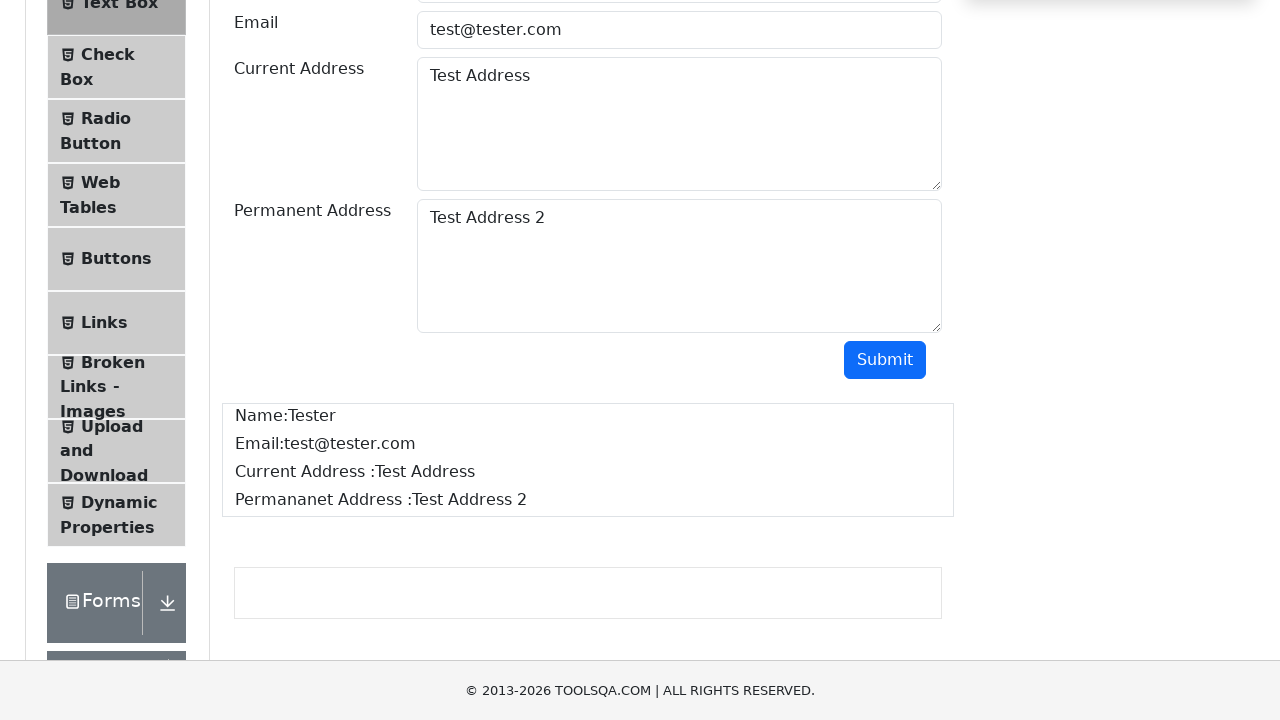

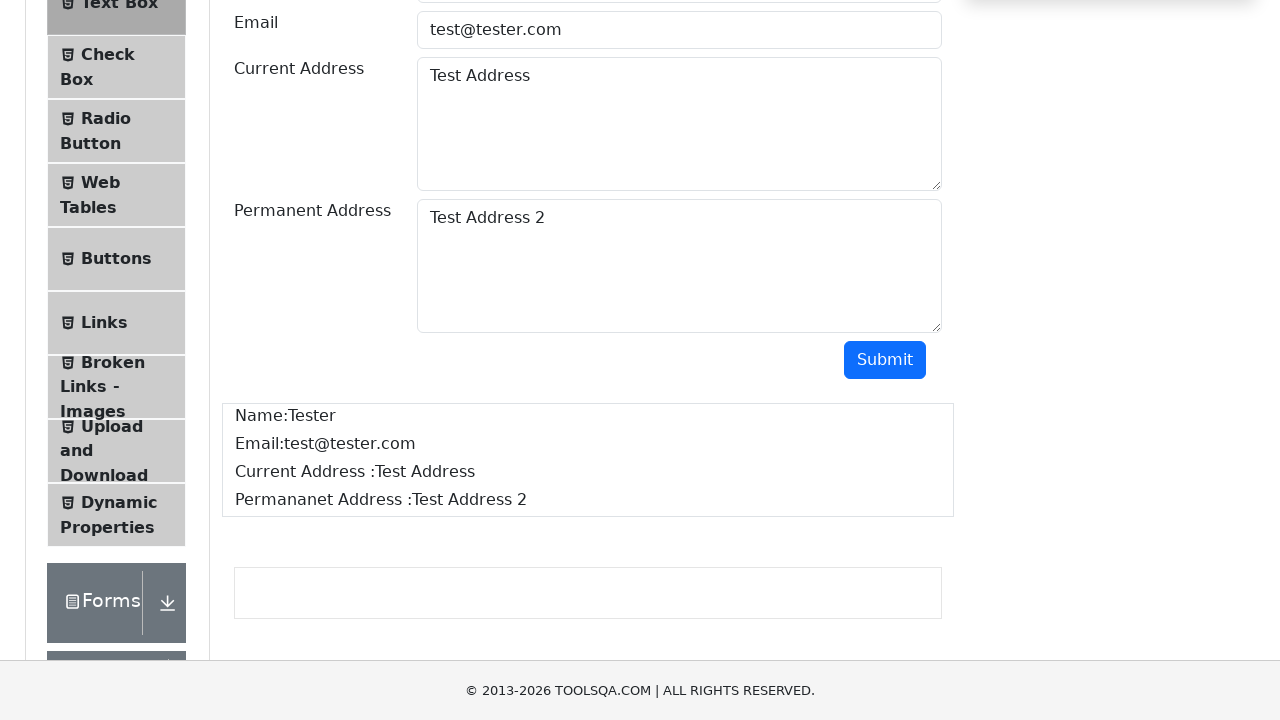